Navigates to Flipkart homepage and takes a screenshot of the page

Starting URL: https://www.flipkart.com/

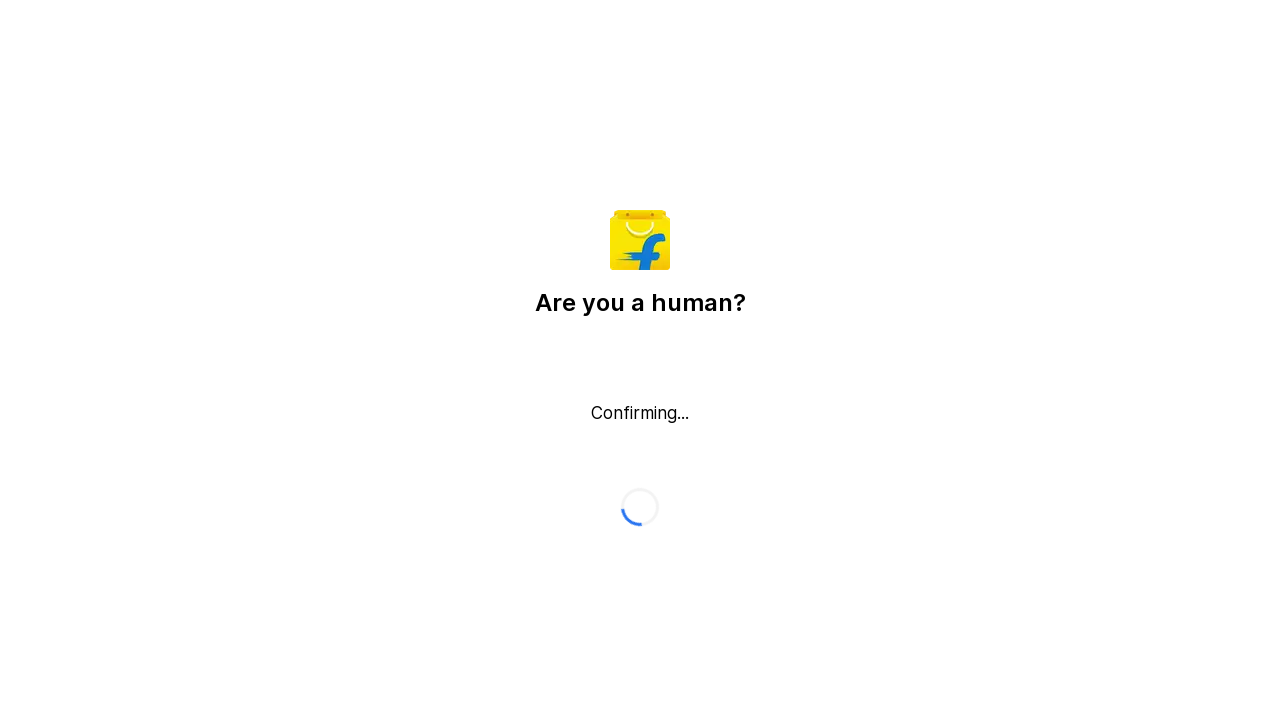

Took screenshot of Flipkart homepage
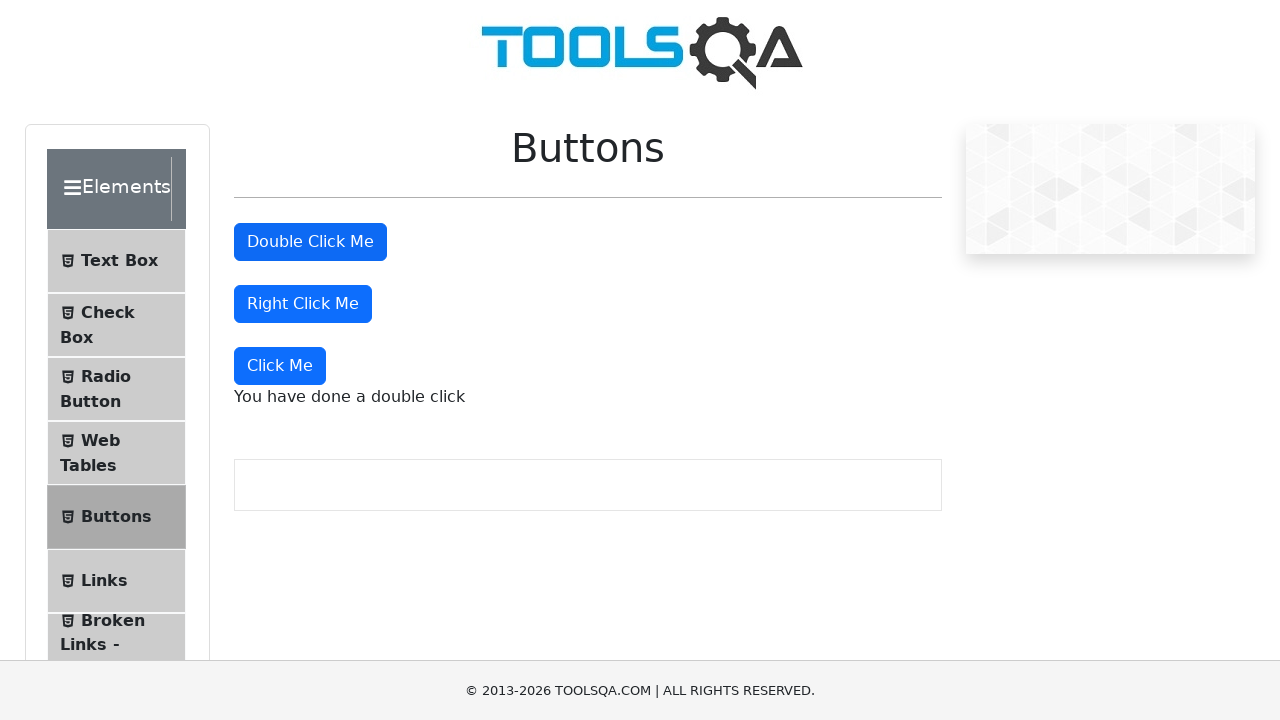

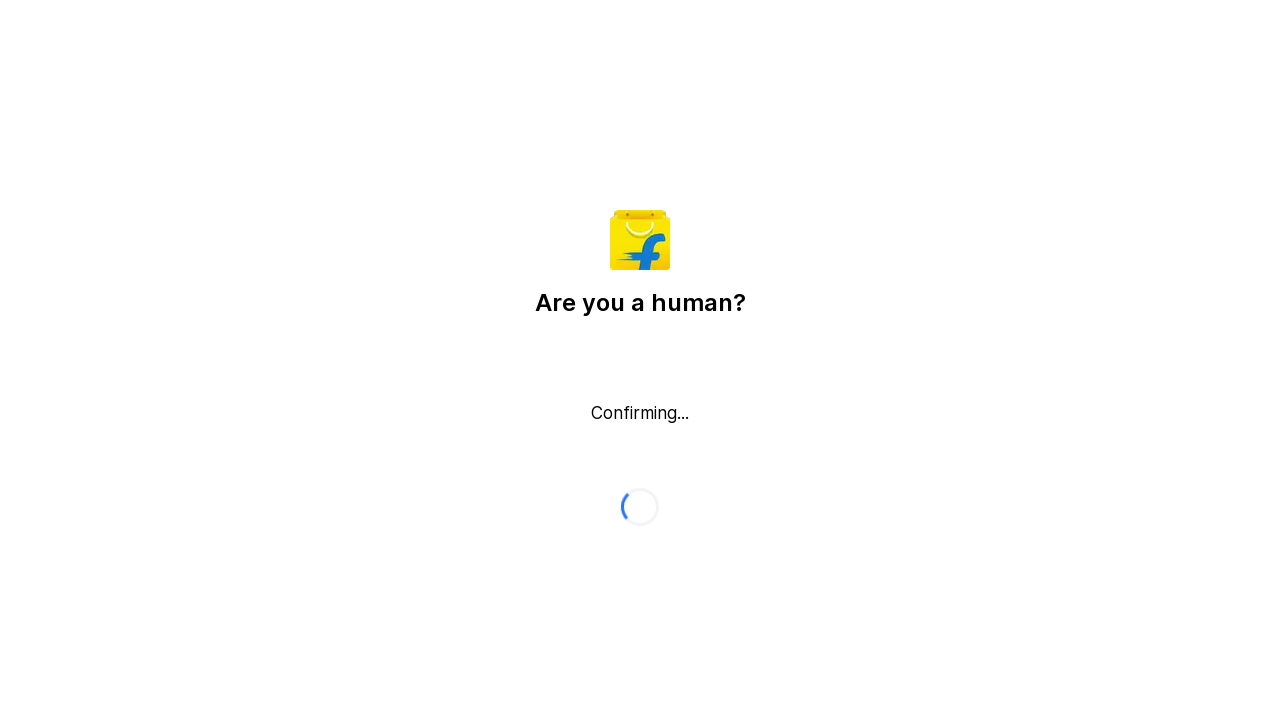